Tests that todo data persists after page reload

Starting URL: https://demo.playwright.dev/todomvc

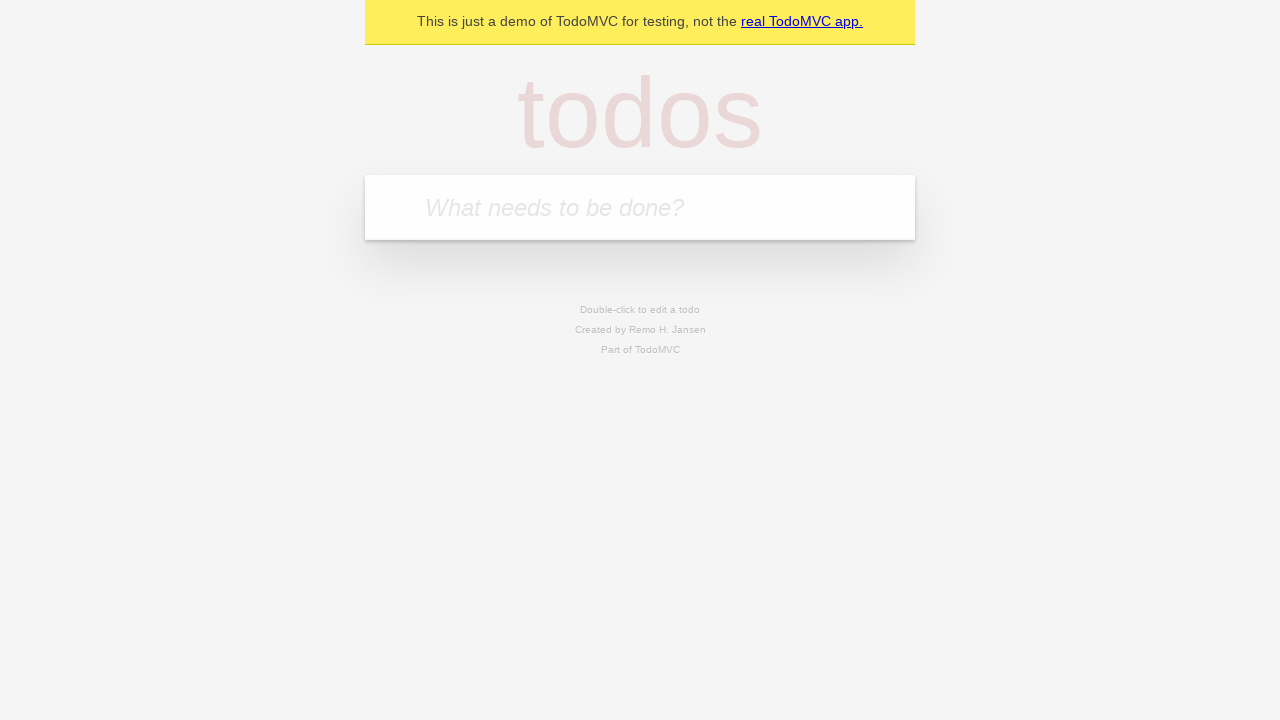

Located the todo input field
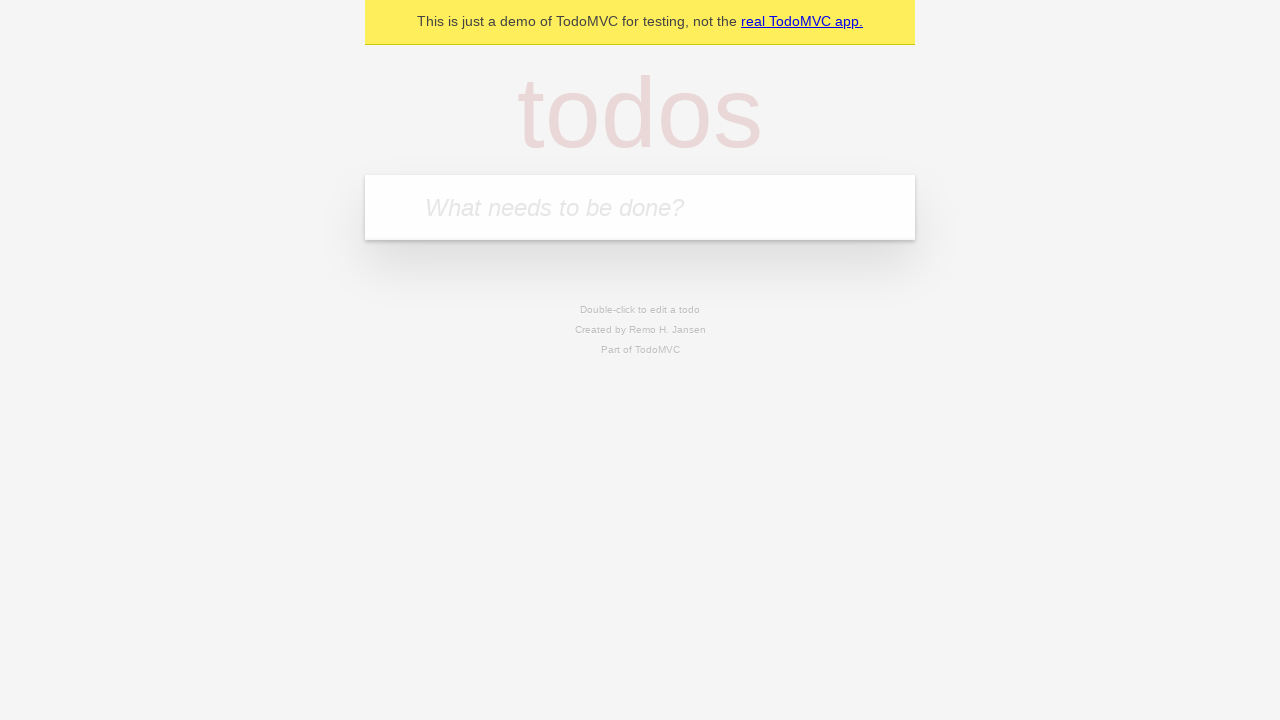

Filled first todo: 'buy some cheese' on internal:attr=[placeholder="What needs to be done?"i]
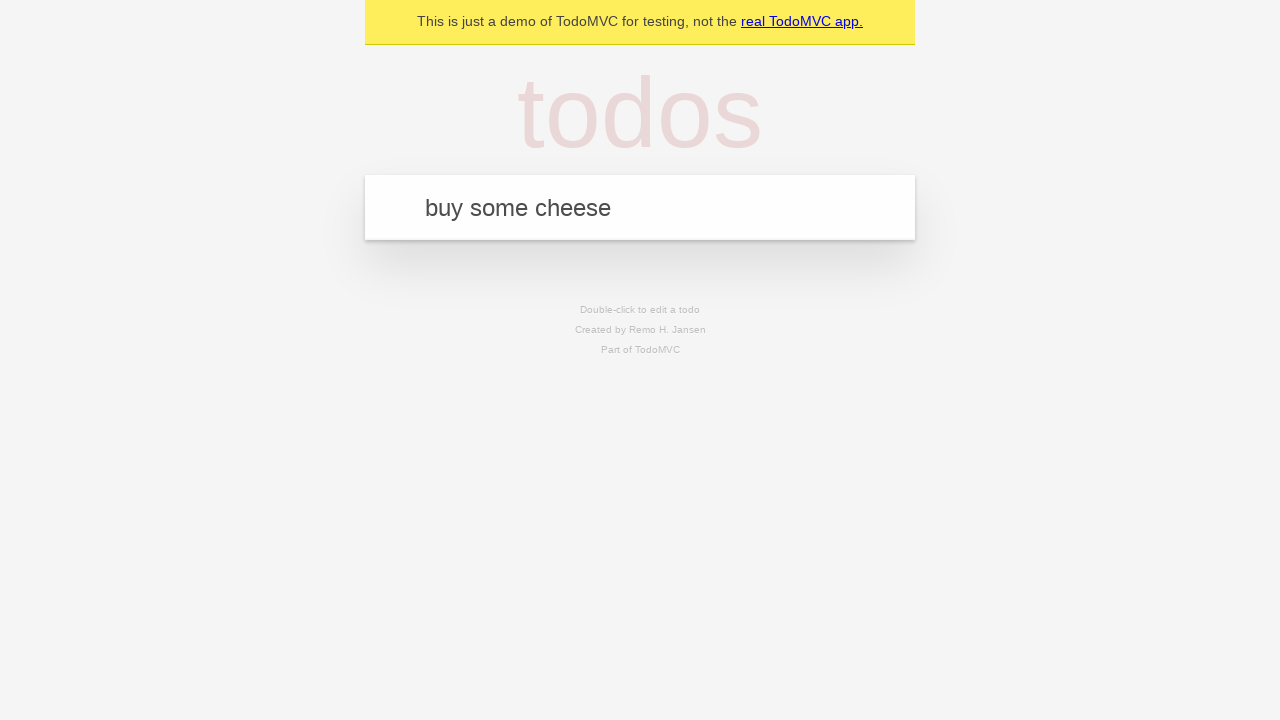

Pressed Enter to create first todo on internal:attr=[placeholder="What needs to be done?"i]
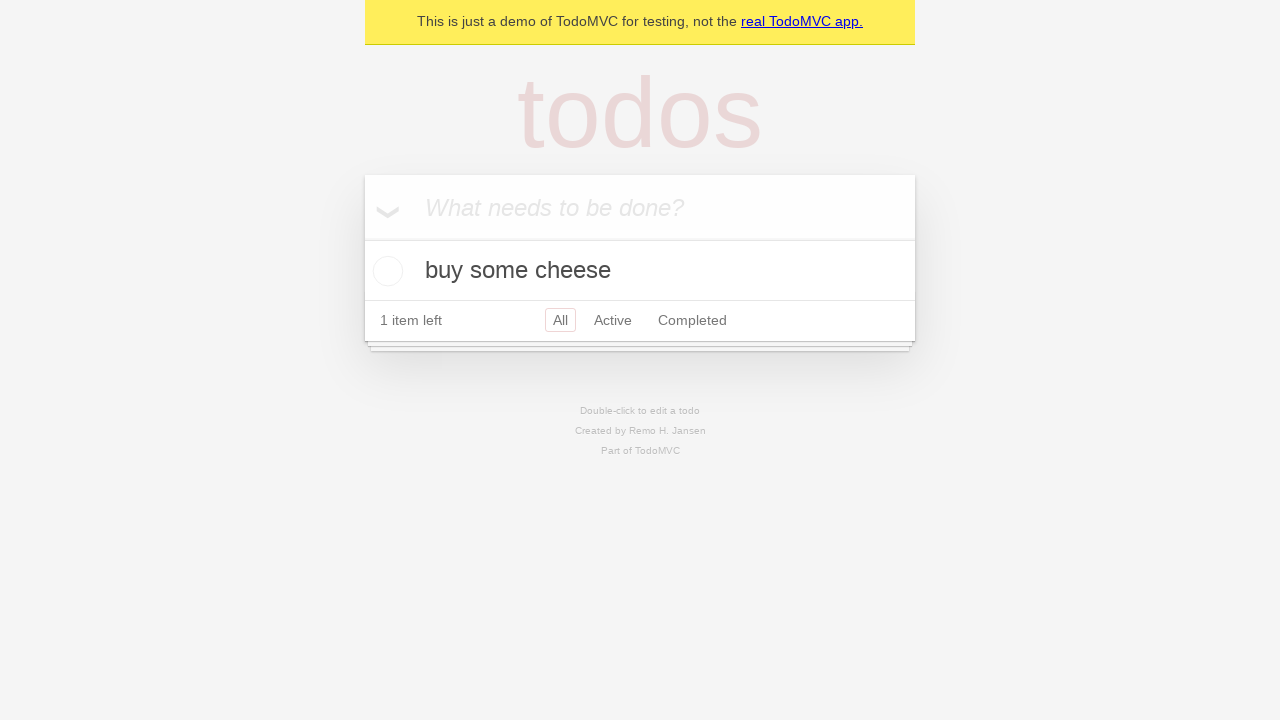

Filled second todo: 'feed the cat' on internal:attr=[placeholder="What needs to be done?"i]
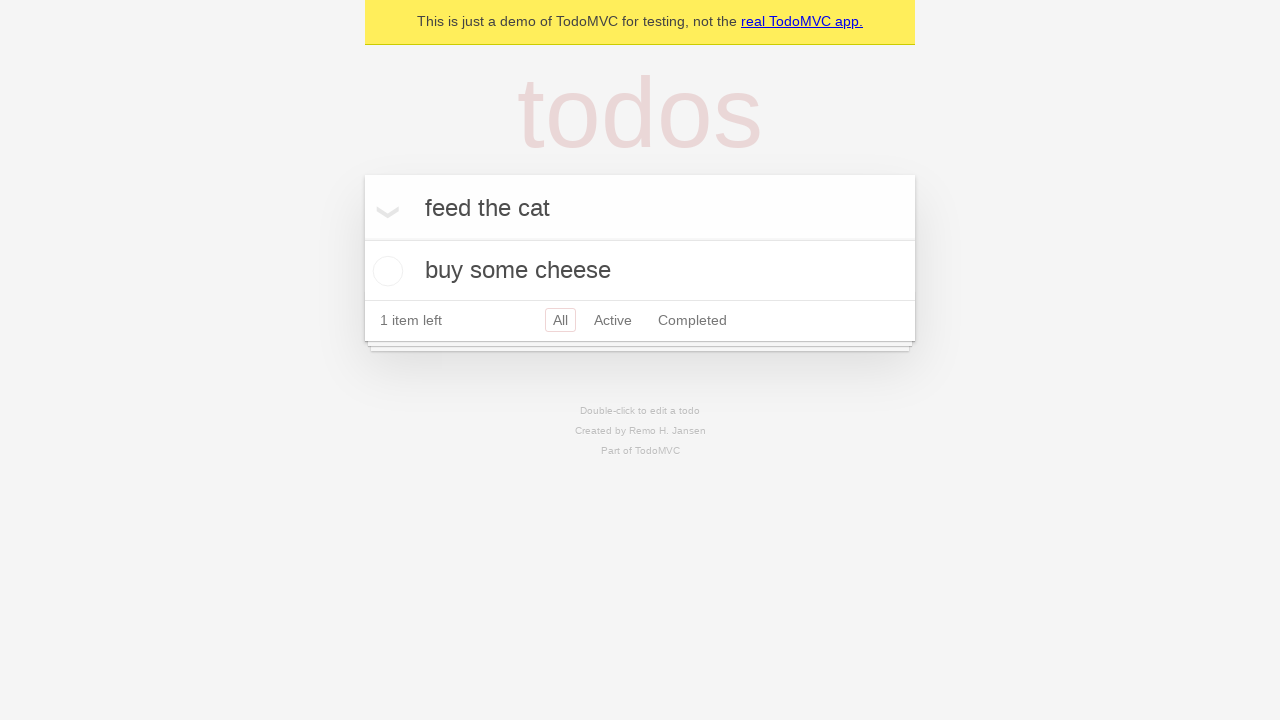

Pressed Enter to create second todo on internal:attr=[placeholder="What needs to be done?"i]
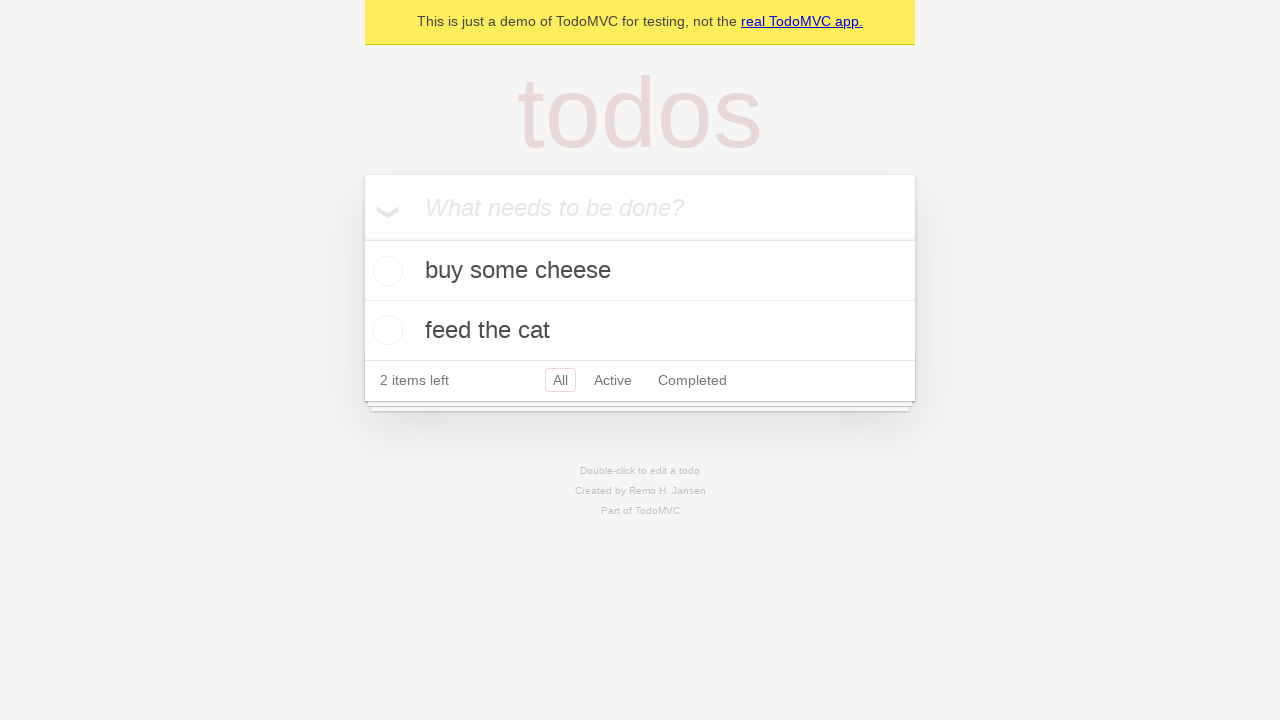

Waited for todo items to load
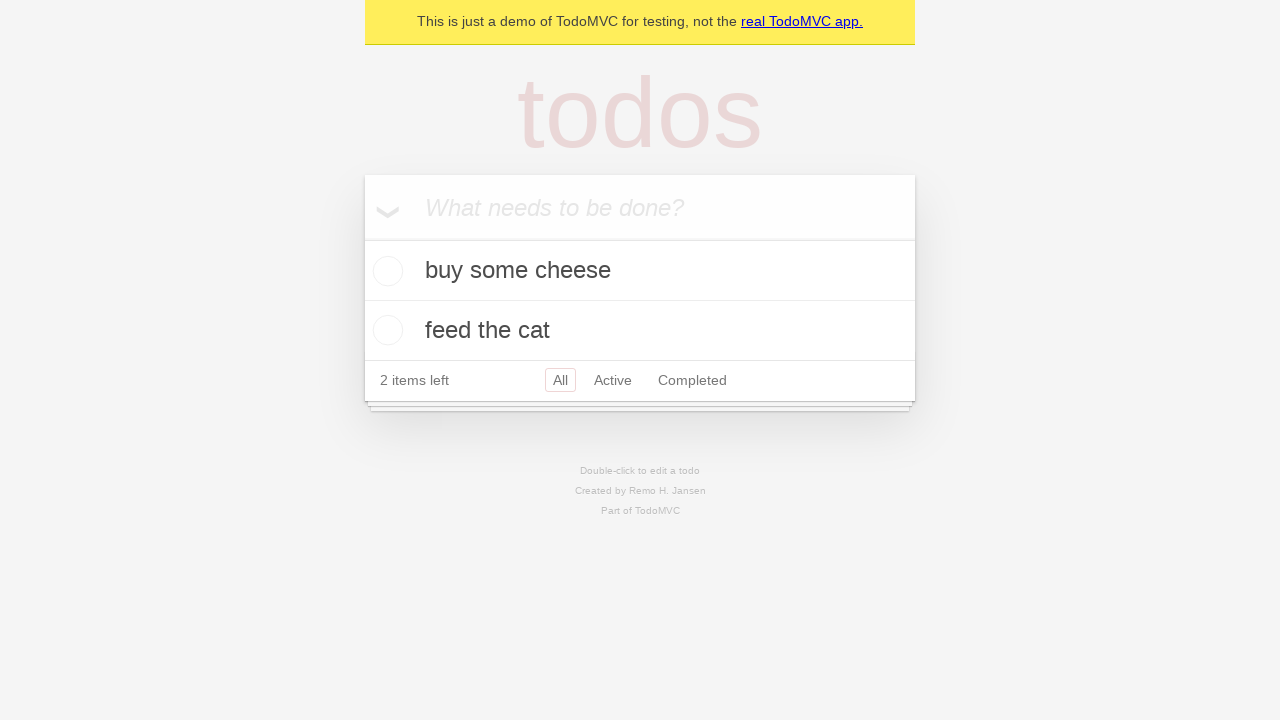

Located all todo items
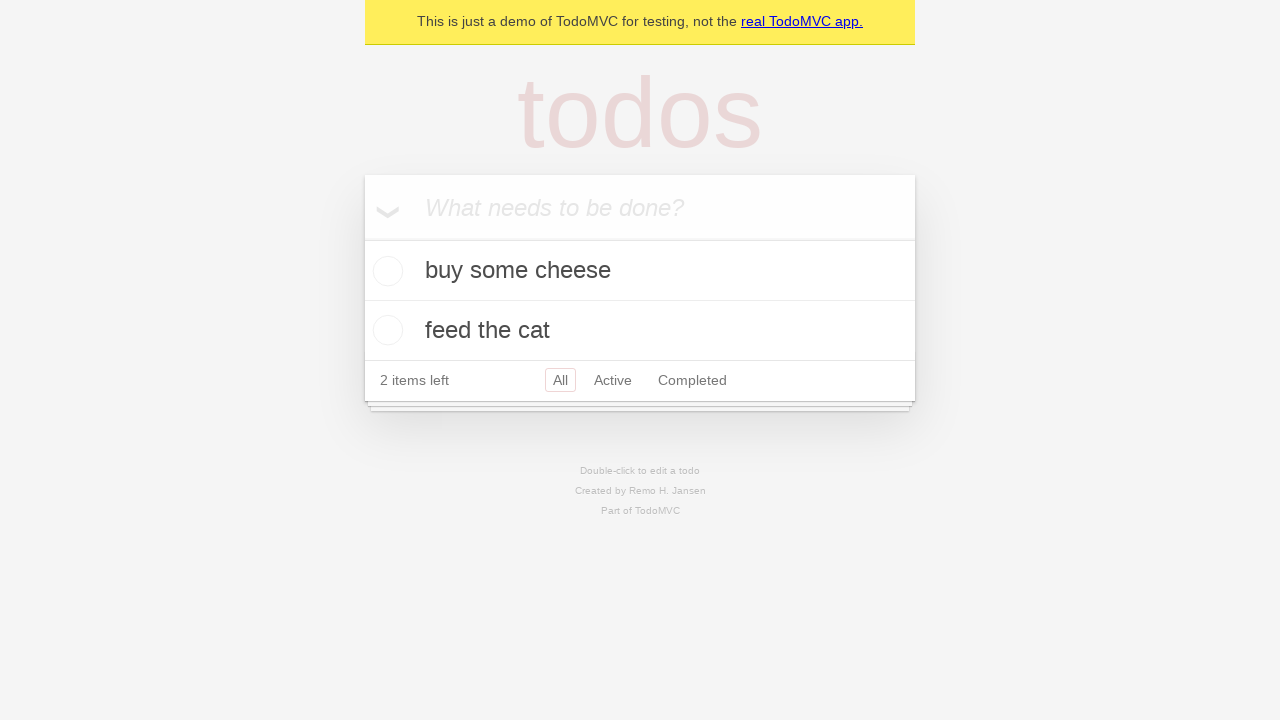

Located checkbox for first todo
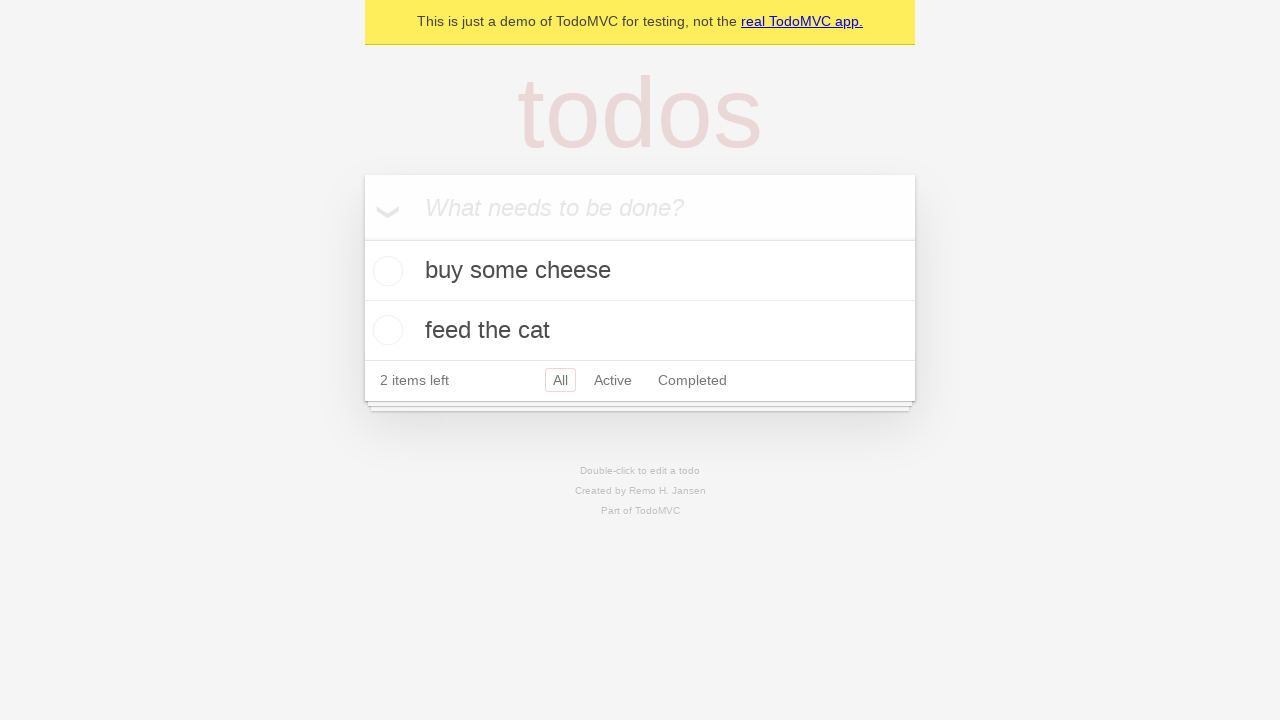

Checked the first todo at (385, 271) on internal:testid=[data-testid="todo-item"s] >> nth=0 >> internal:role=checkbox
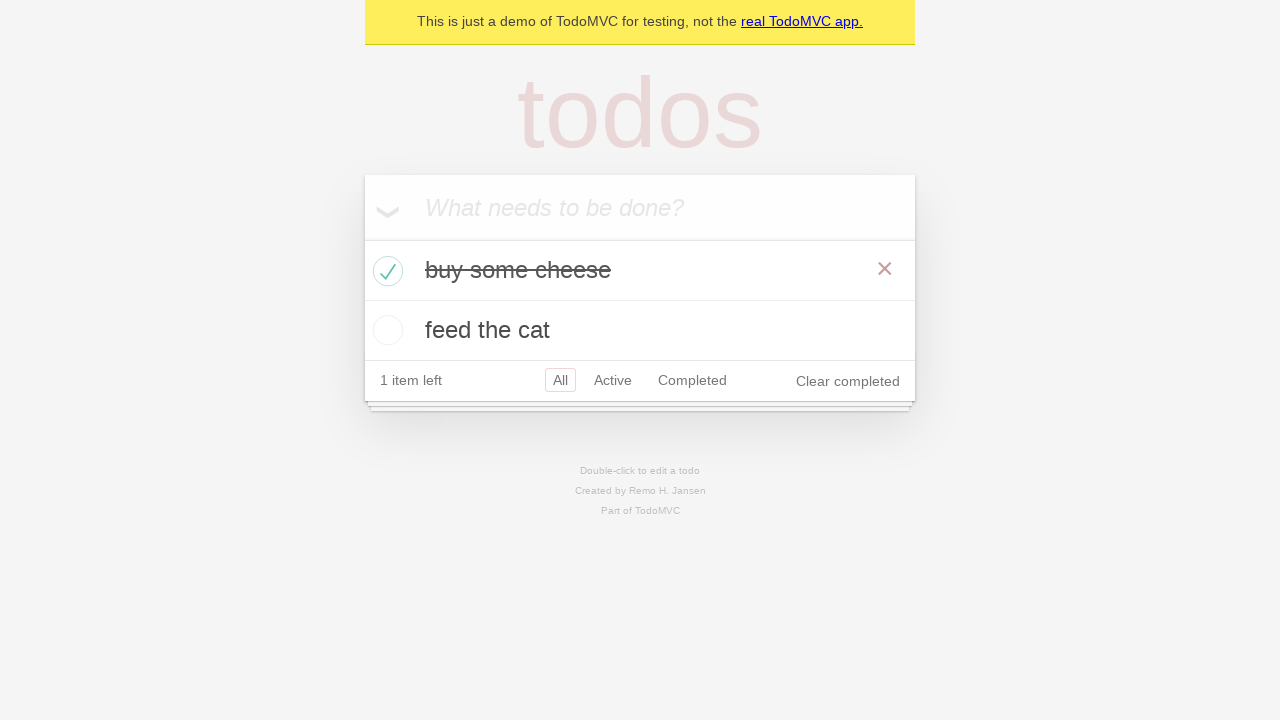

Reloaded the page
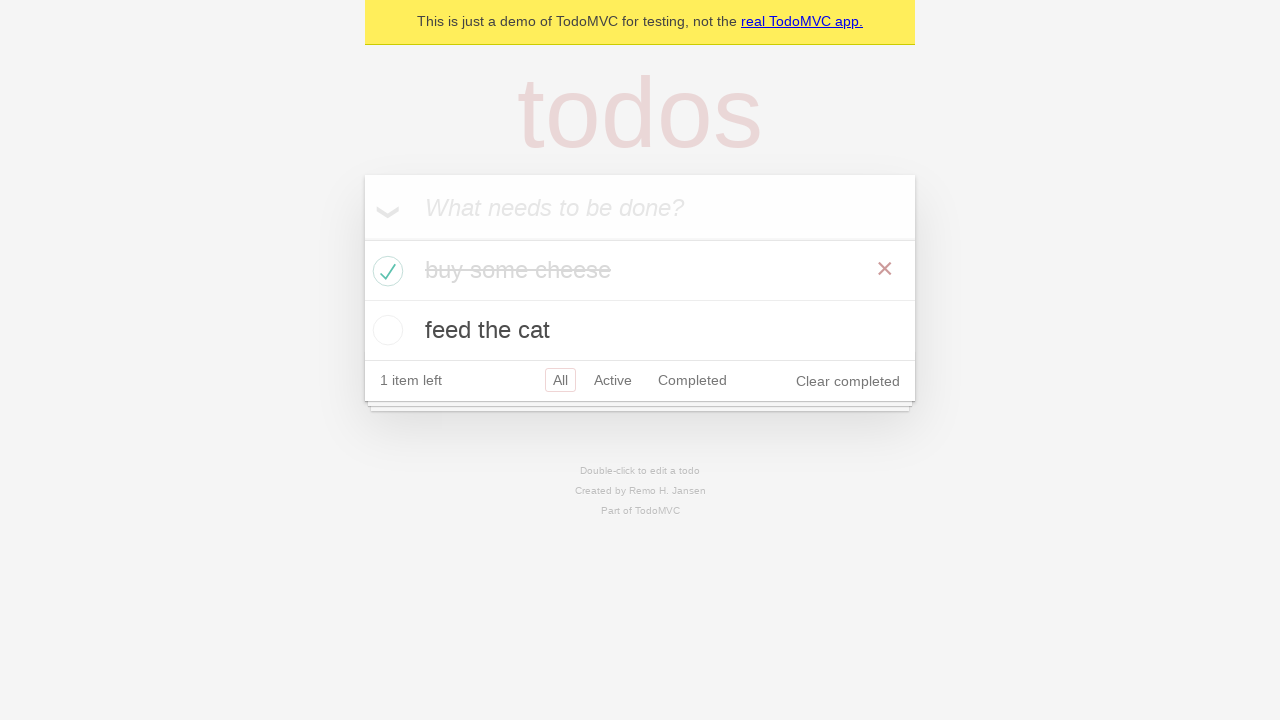

Waited for todo items to load after page reload
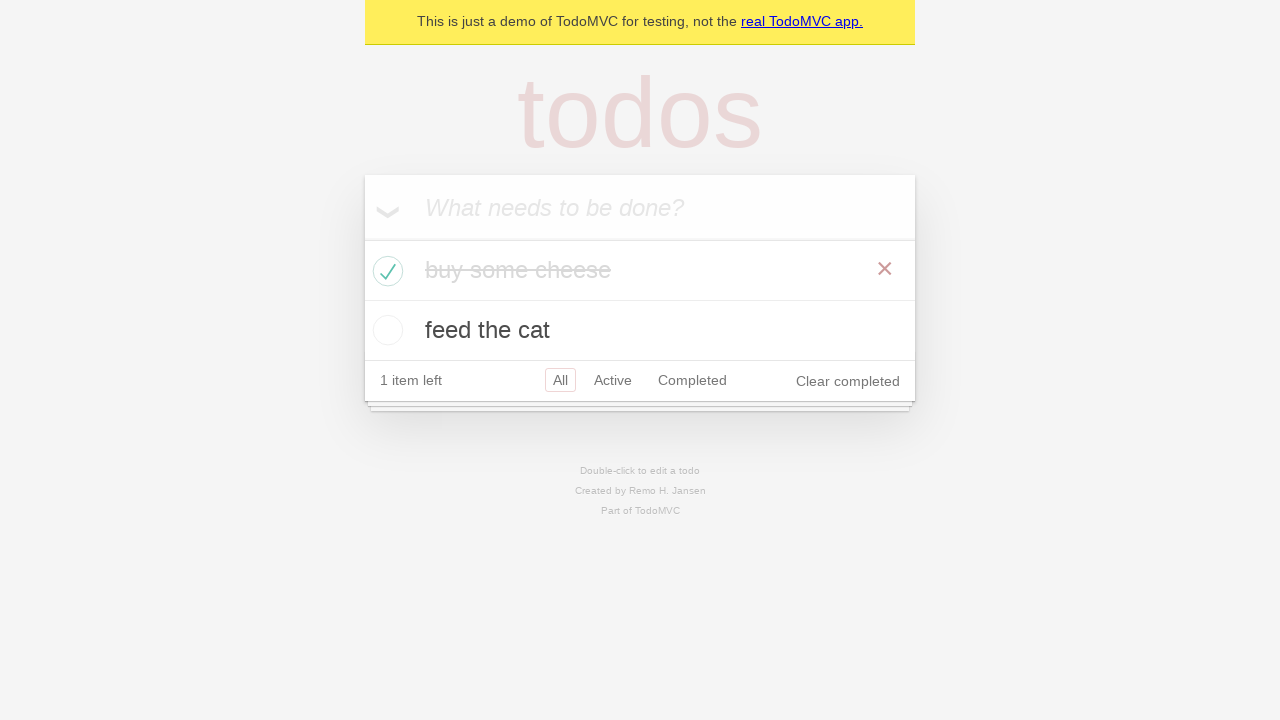

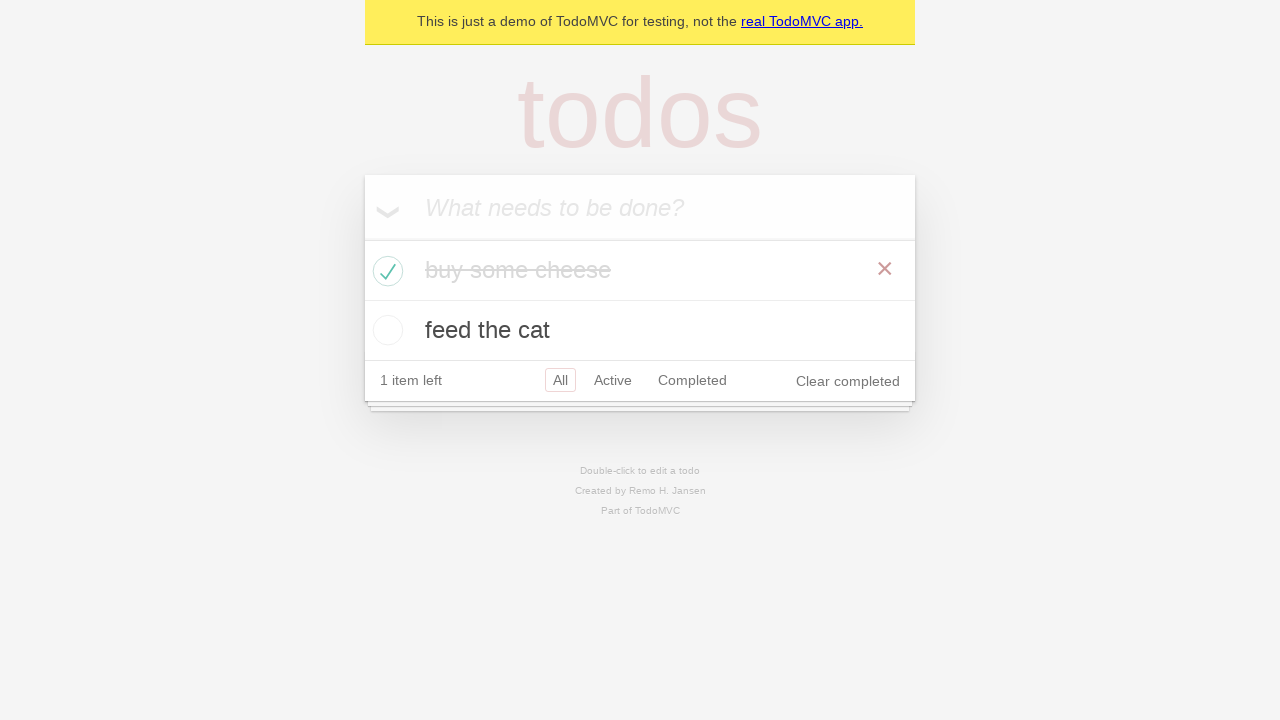